Adds a test cookie to the browser and verifies product cards are displayed on the page

Starting URL: https://www.demoblaze.com/

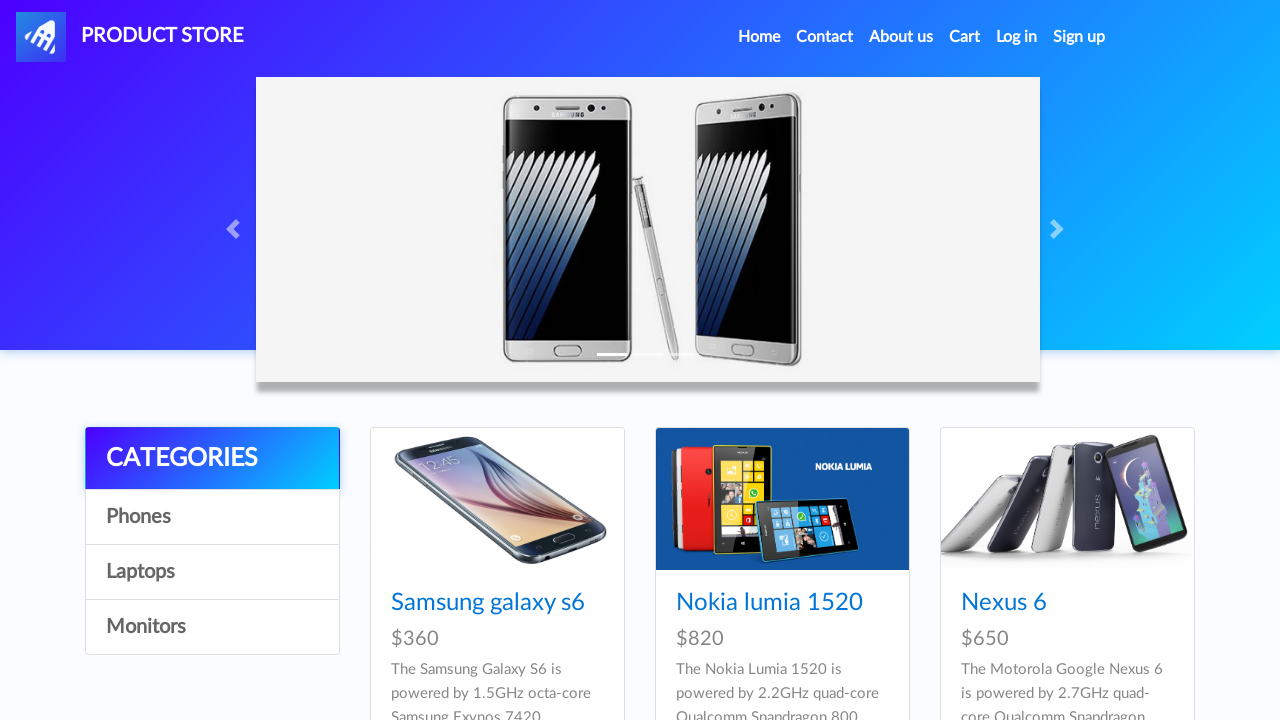

Added test cookie to browser context
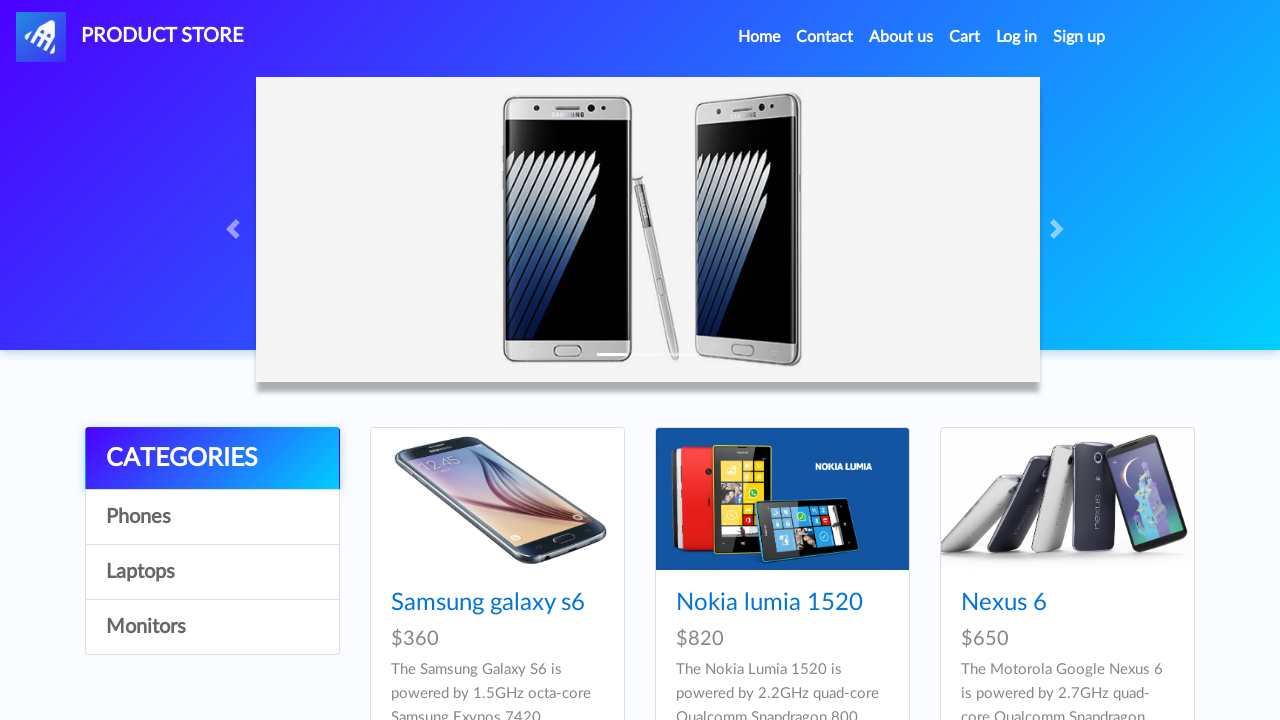

Product cards loaded and visible on page
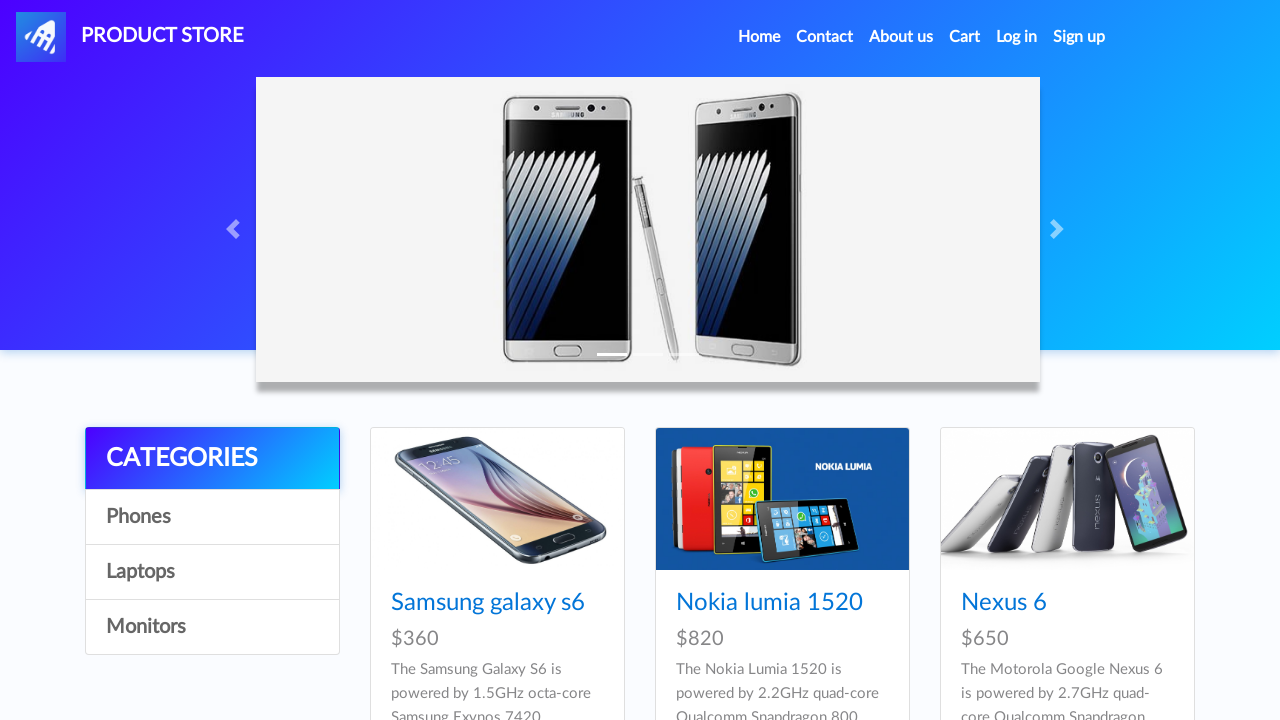

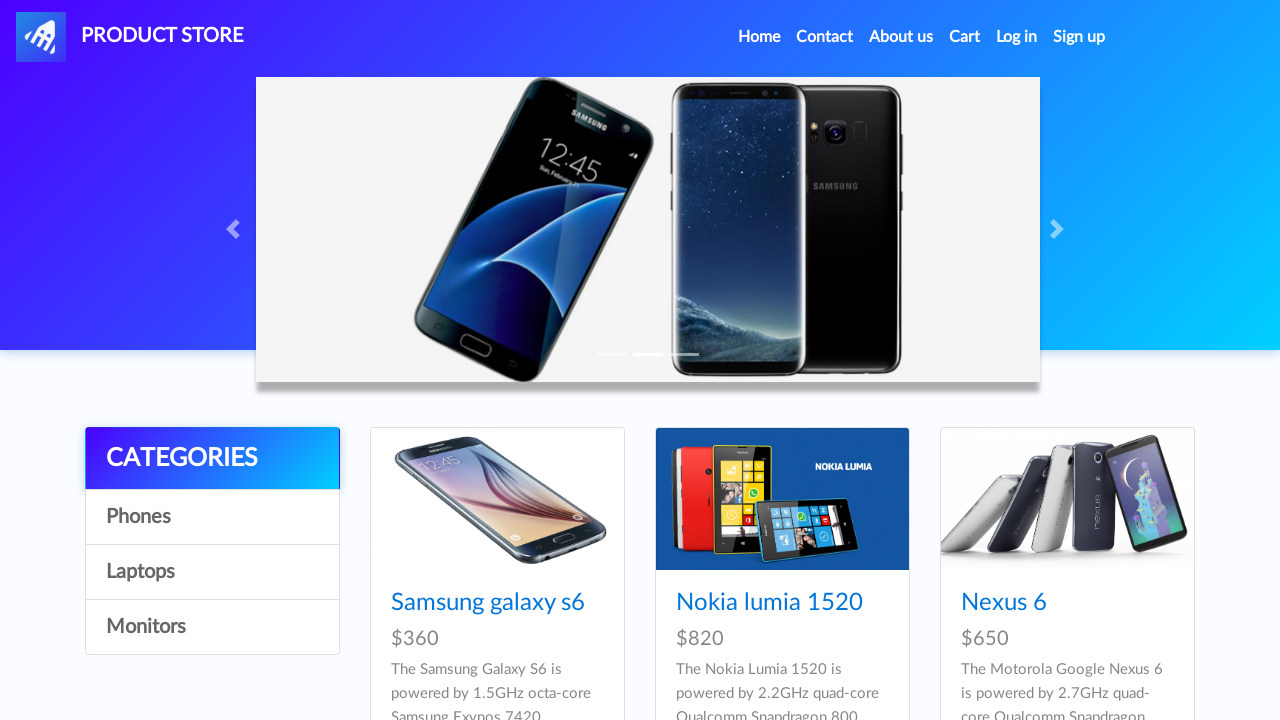